Tests AJIO website's search and filter functionality for bags, searching for "bags", filtering by Men and Fashion Bags categories, and verifying results are displayed

Starting URL: https://www.ajio.com/

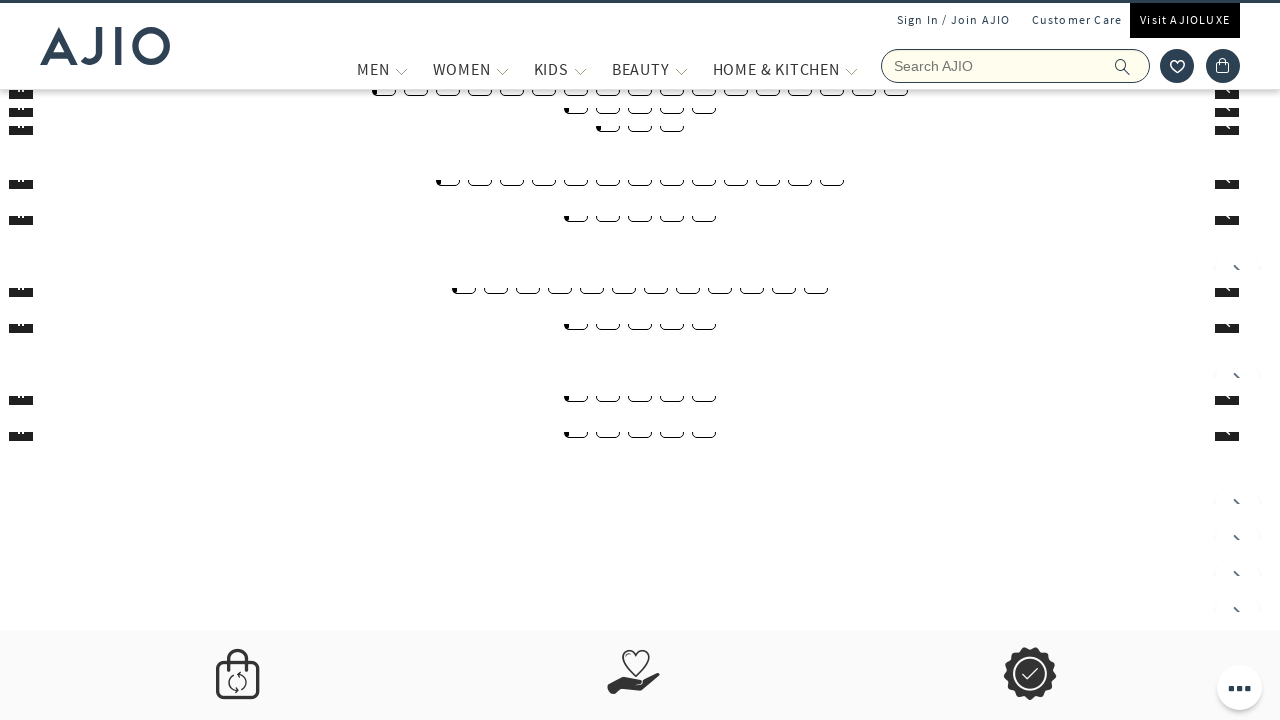

Filled search field with 'bags' on input[name='searchVal']
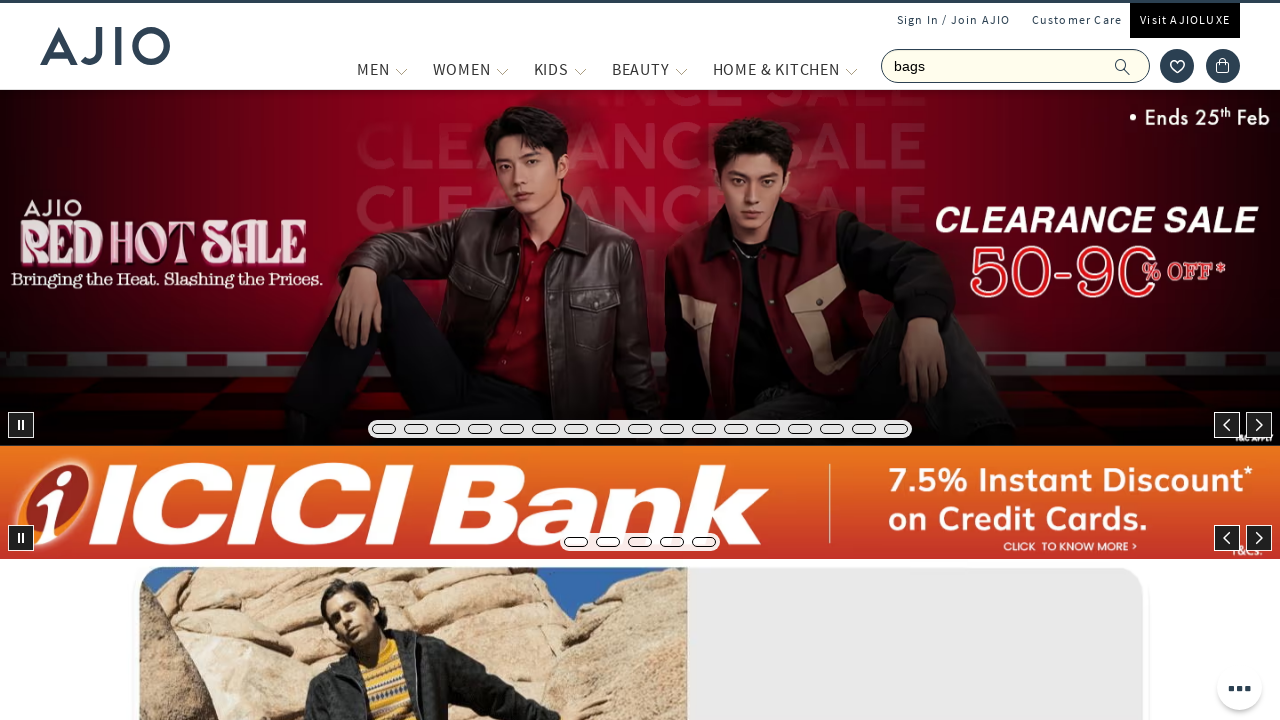

Clicked search button to search for bags at (1133, 66) on button.rilrtl-button
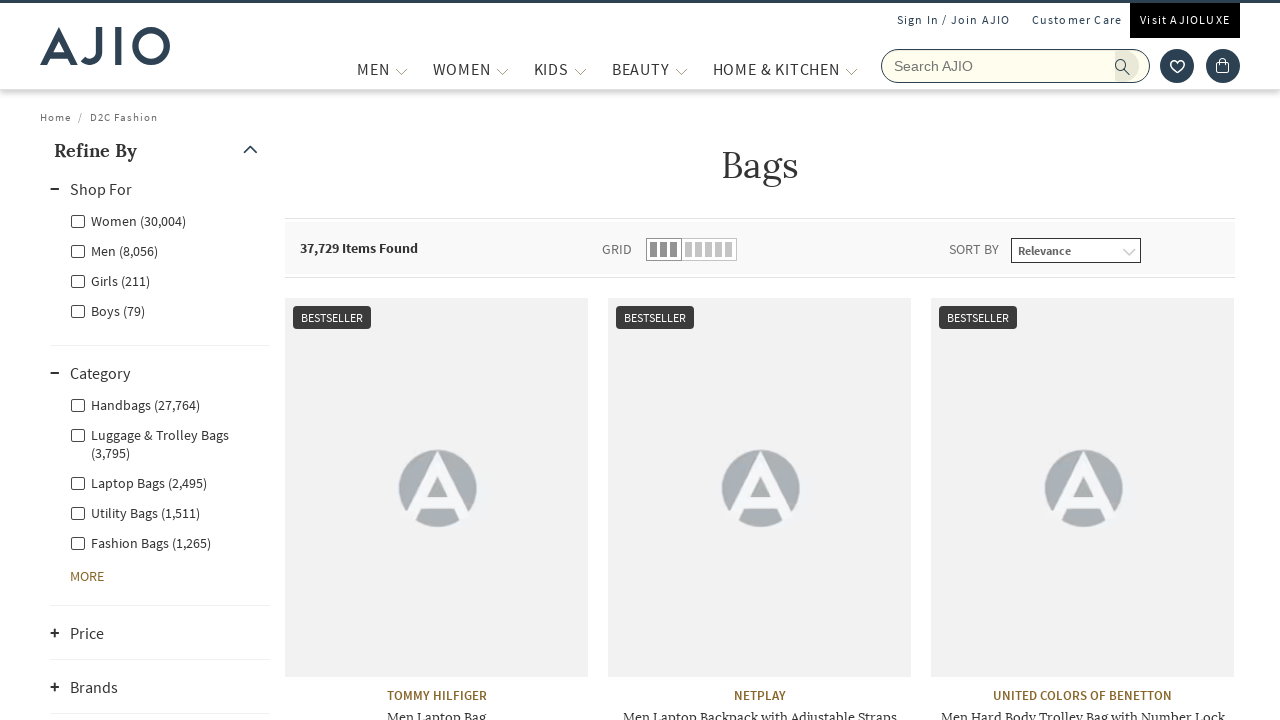

Applied Men category filter at (114, 250) on xpath=//label[contains(text(),'Men')]
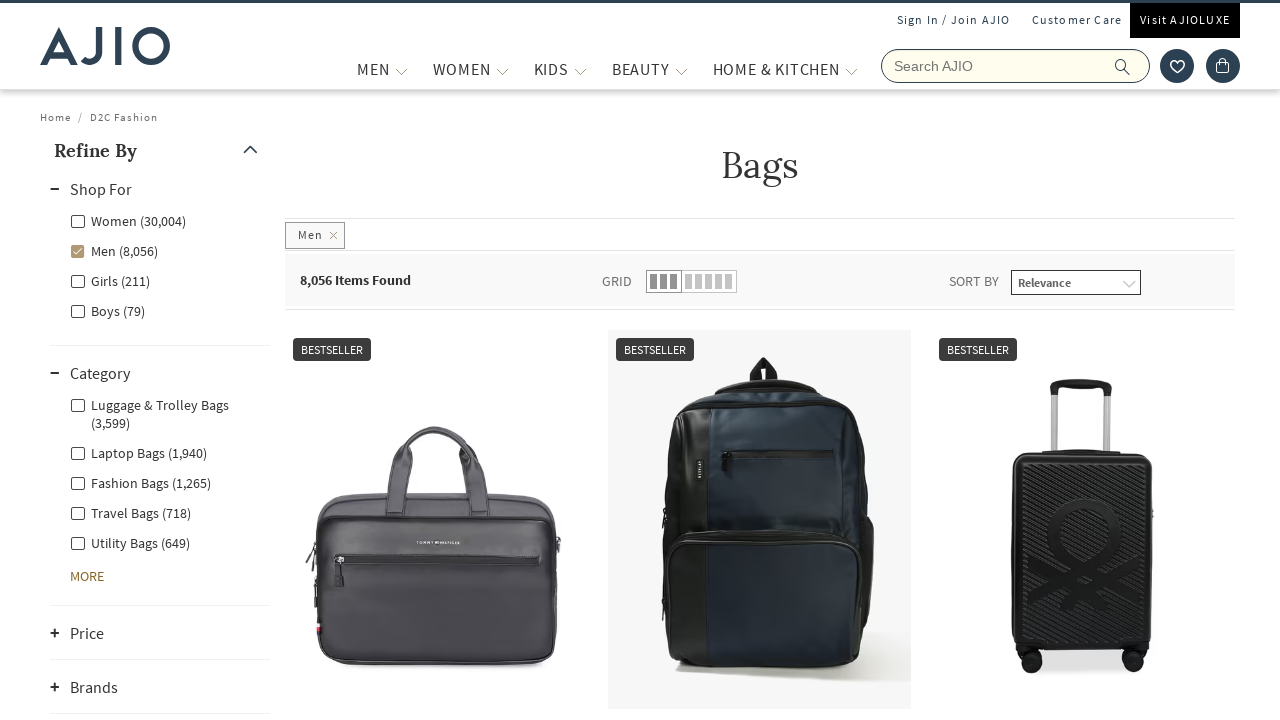

Waited for Men filter to apply
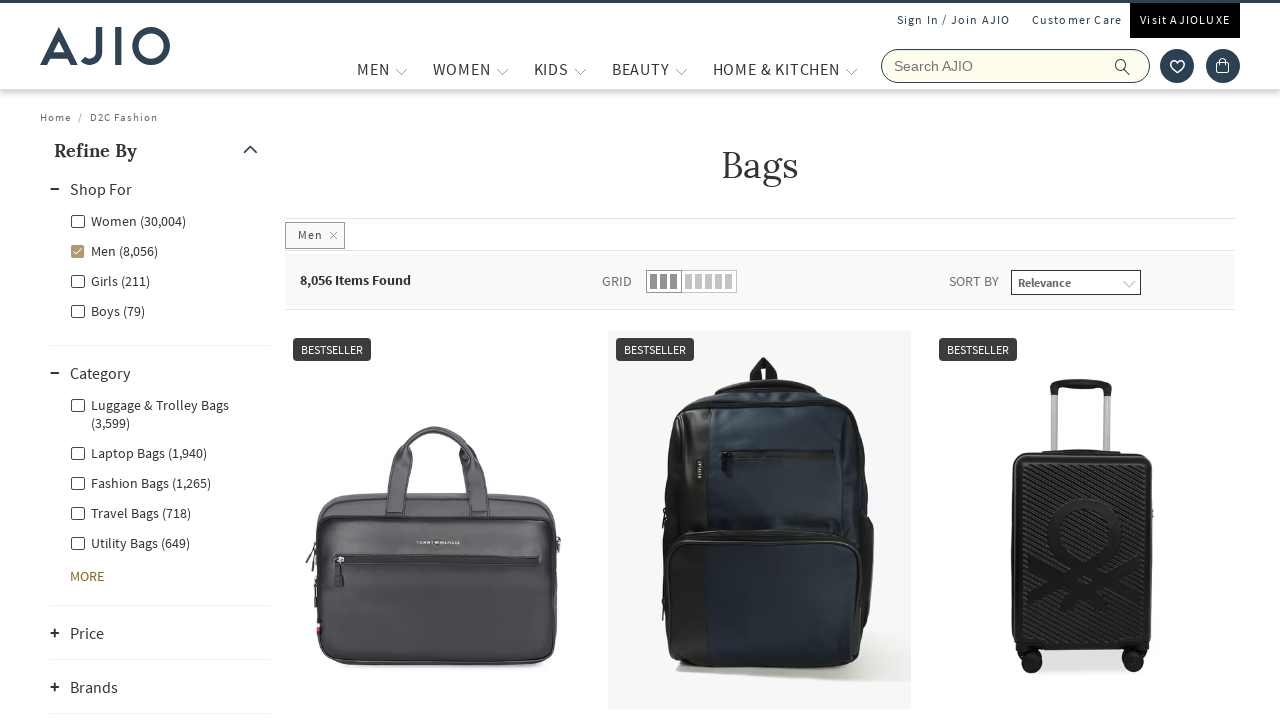

Applied Fashion Bags category filter at (140, 482) on xpath=//label[contains(text(),'Fashion Bags')]
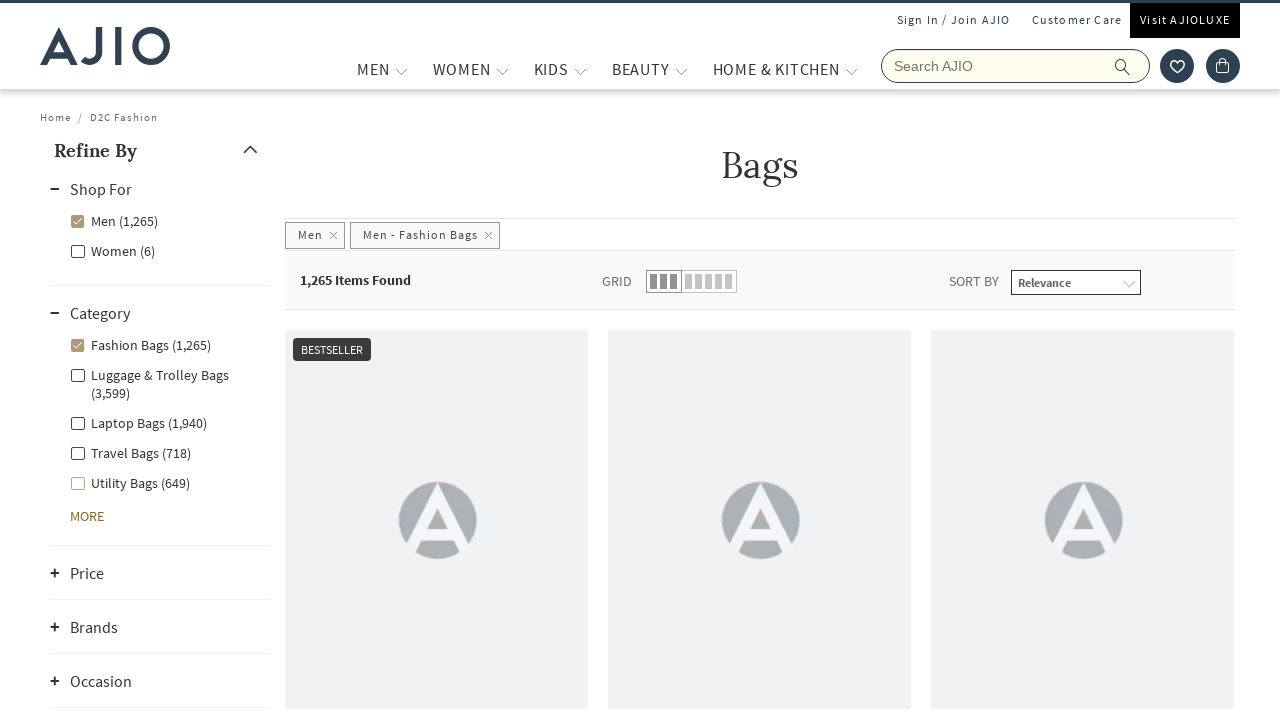

Waited for Fashion Bags filter to apply
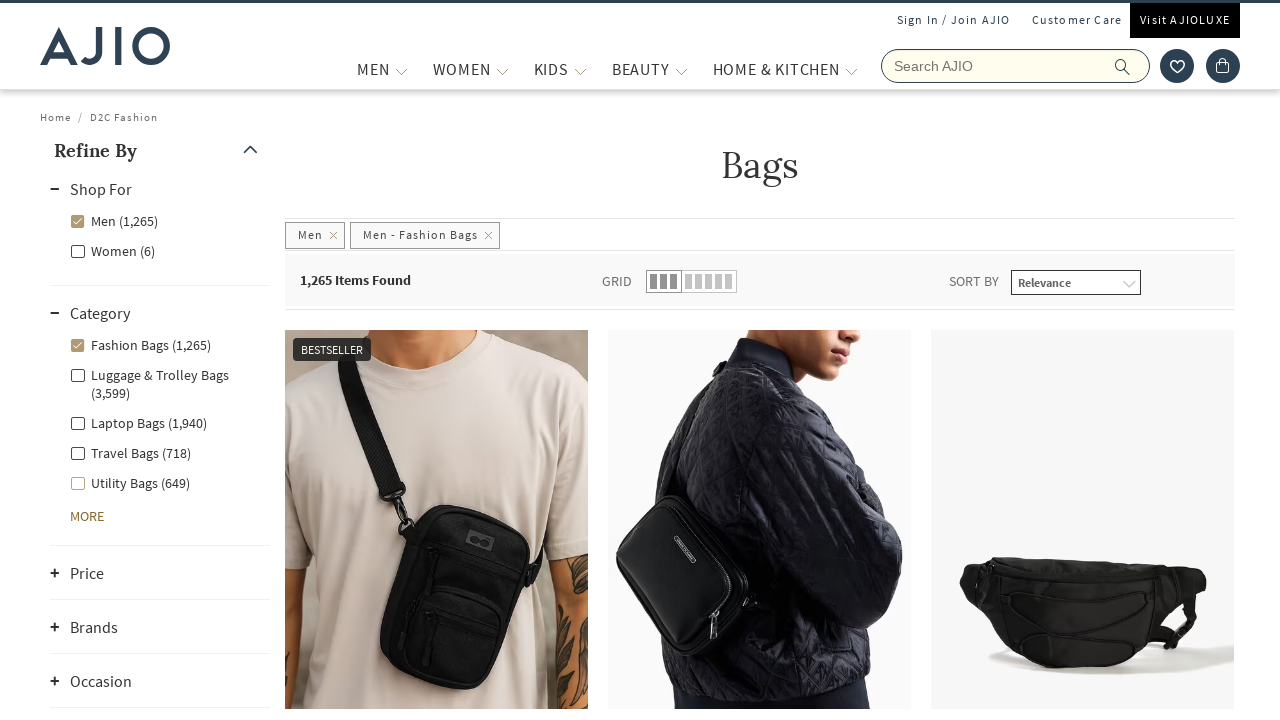

Verified filter count is displayed
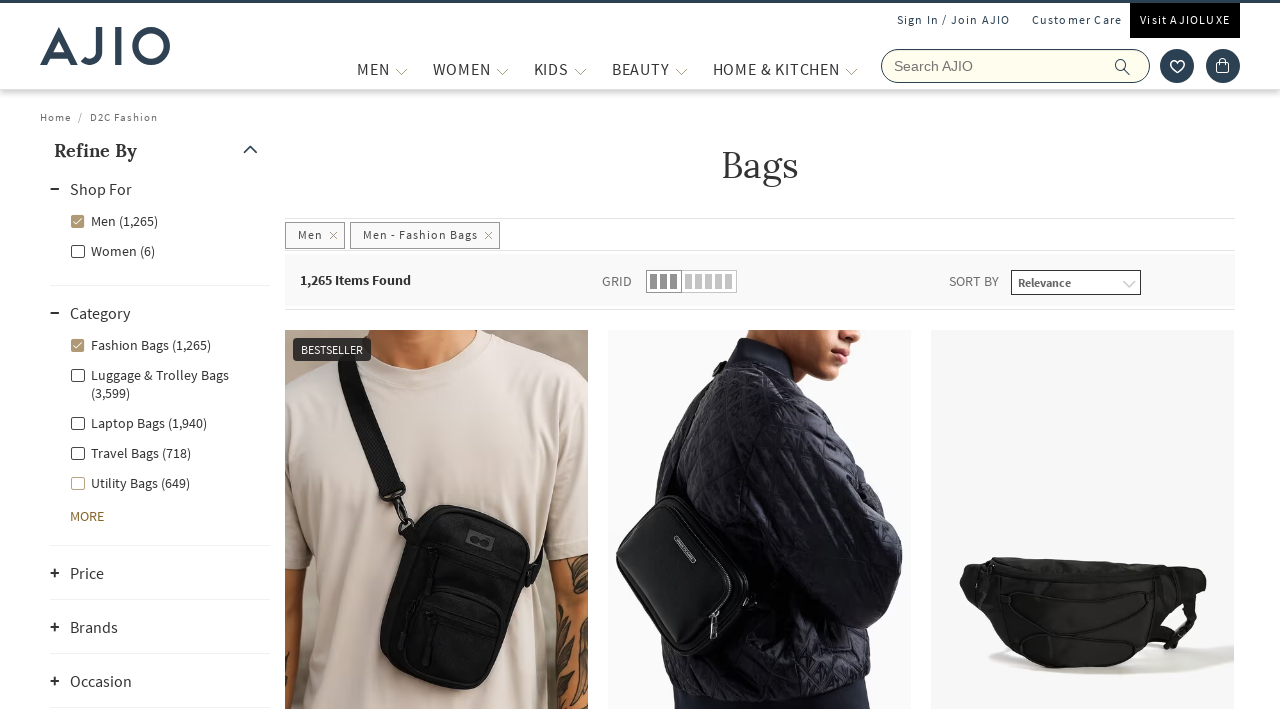

Verified brand elements are present in results
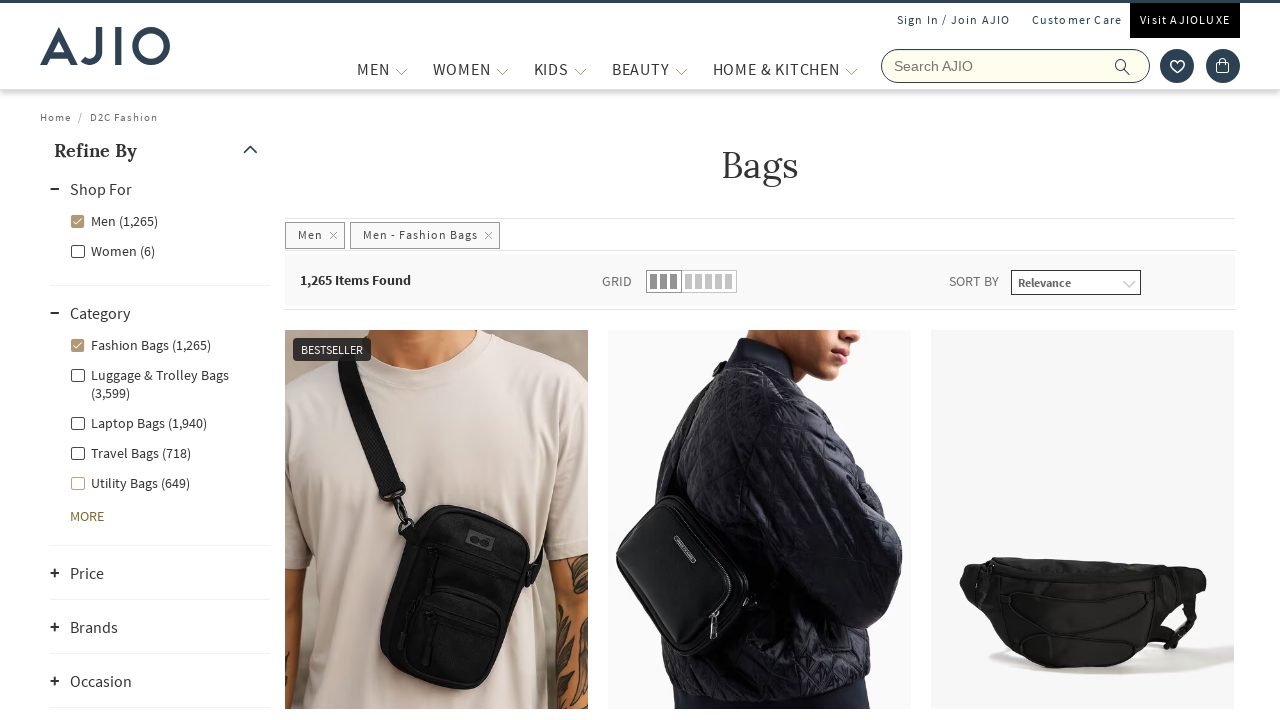

Verified product name elements are present in results
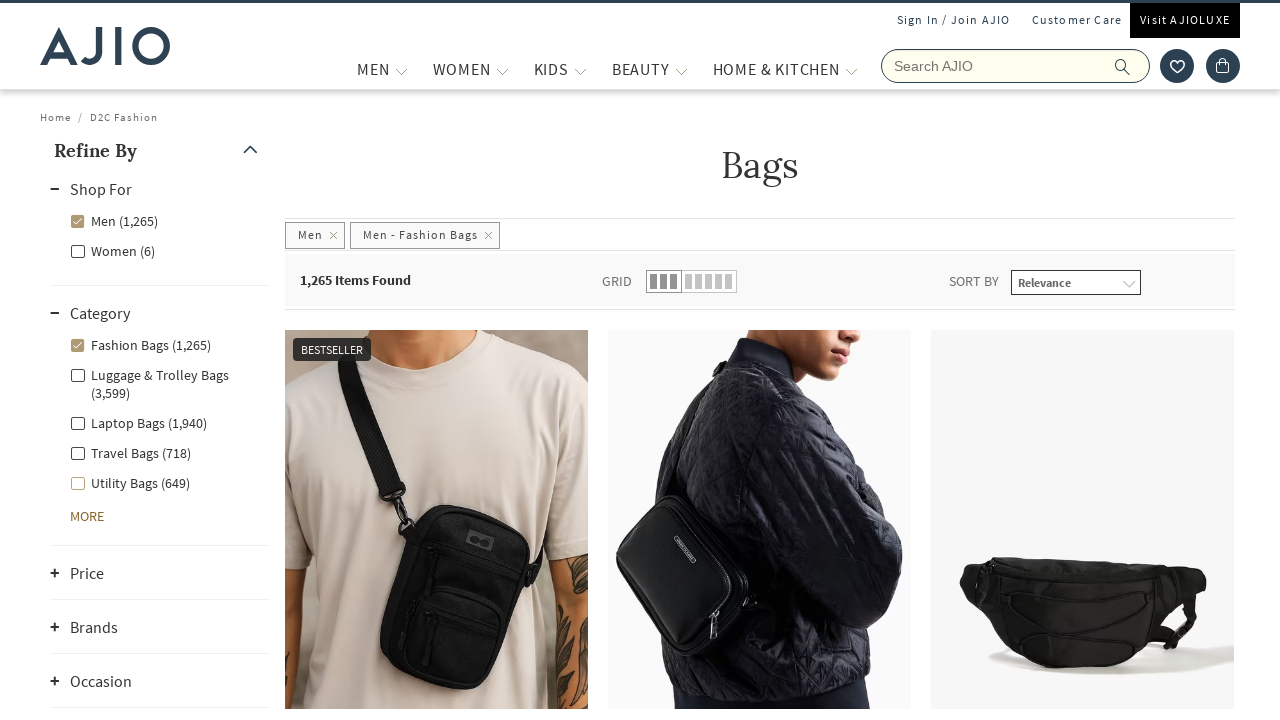

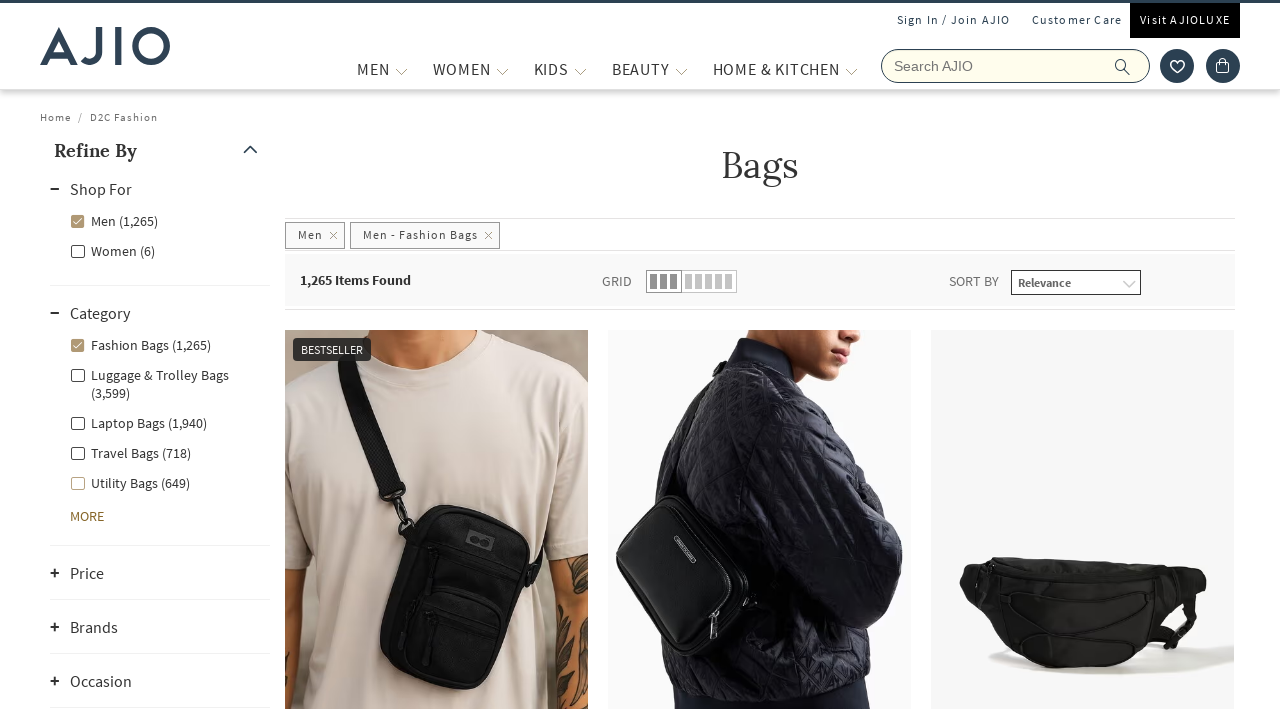